Tests hover functionality by moving mouse over multiple image elements on the page

Starting URL: http://the-internet.herokuapp.com/hovers

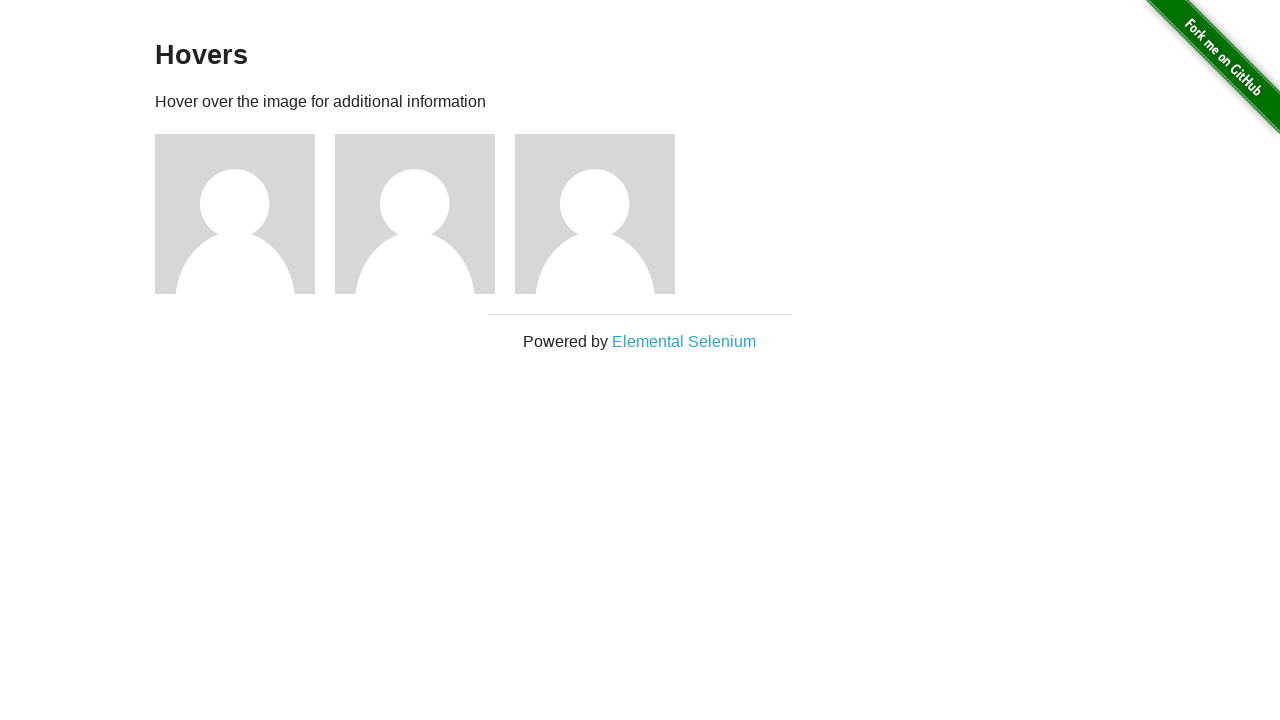

Located all hover target elements on the page
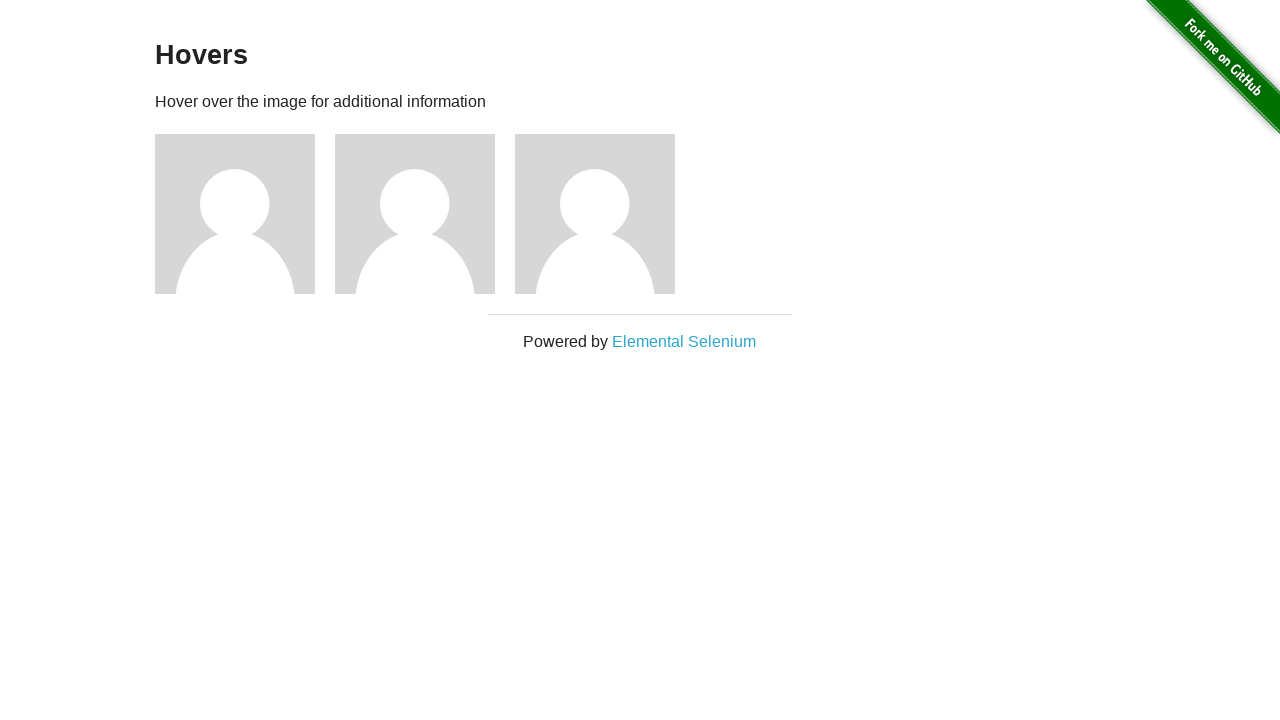

Hovered over an image element at (640, 56) on xpath=//body/div[2]/div[1]/div[1]/* >> nth=0
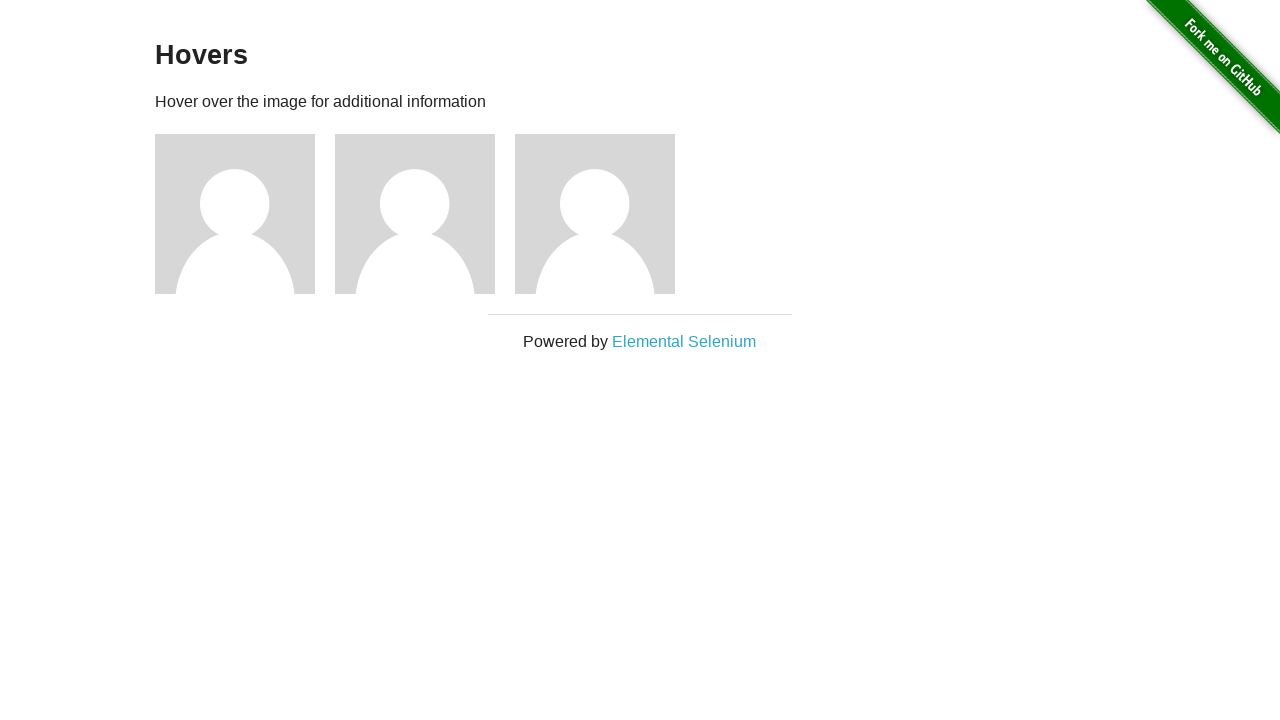

Waited 1 second to observe hover effect
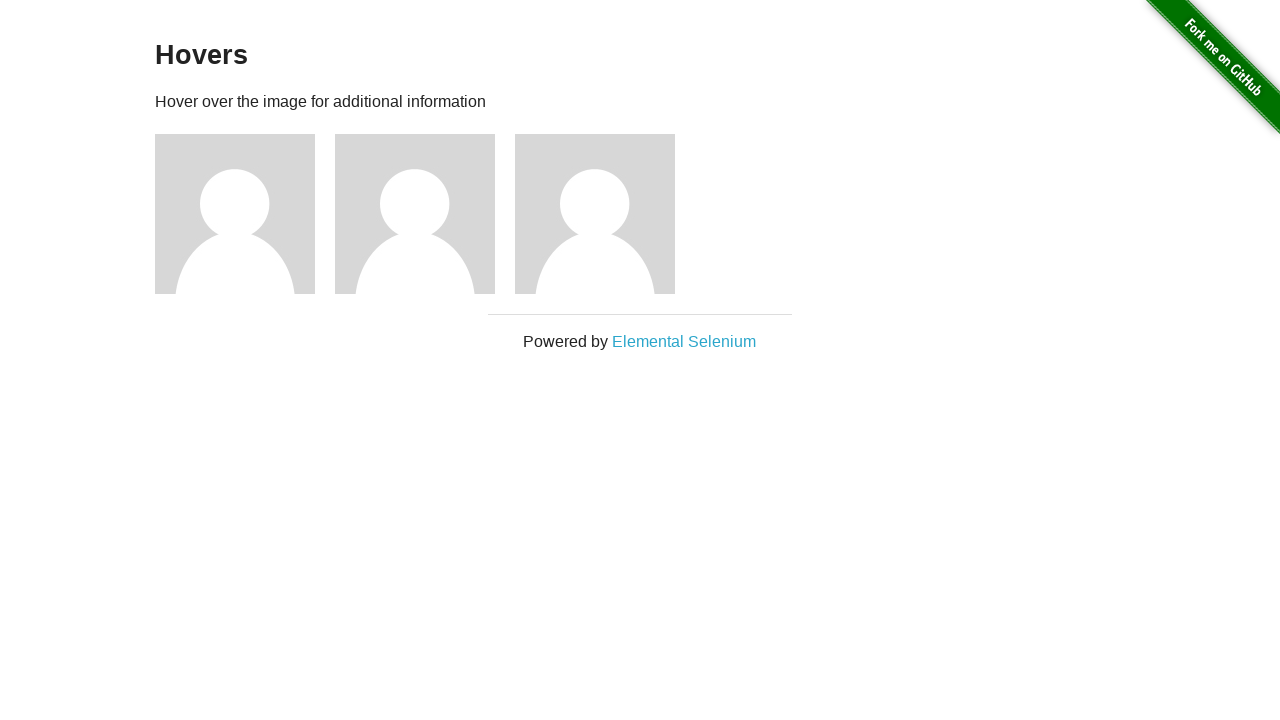

Hovered over an image element at (640, 101) on xpath=//body/div[2]/div[1]/div[1]/* >> nth=1
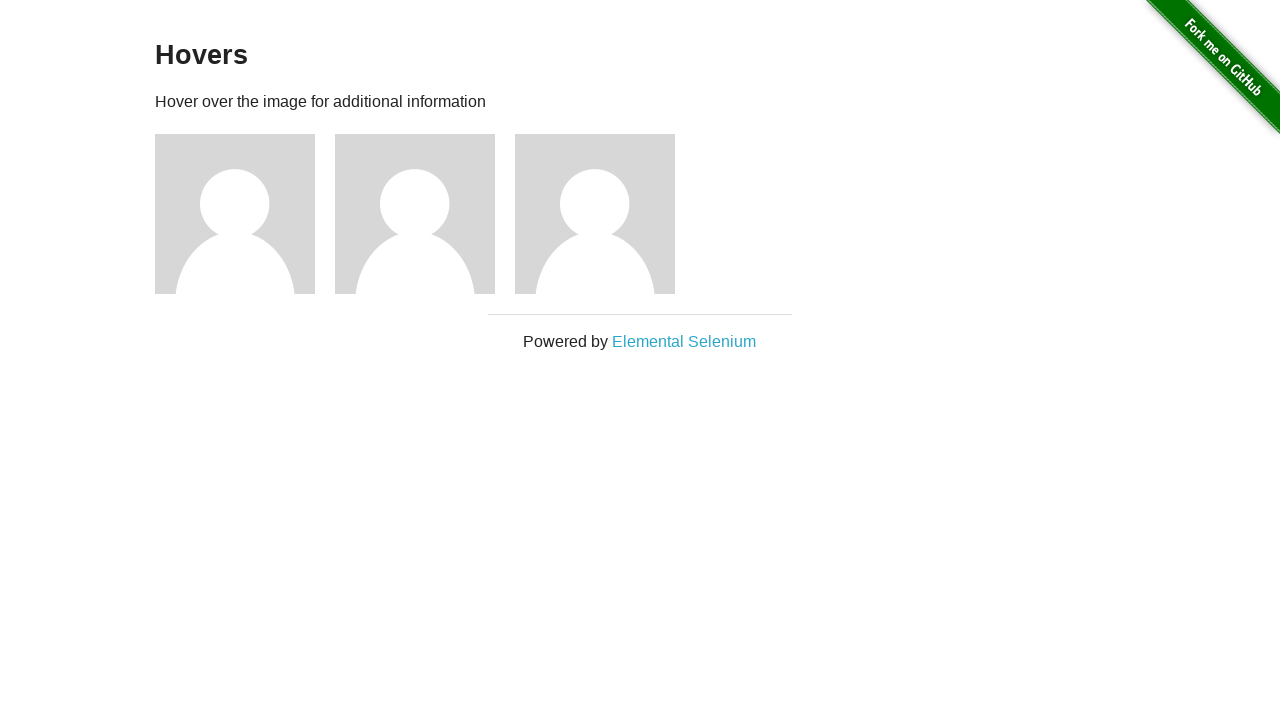

Waited 1 second to observe hover effect
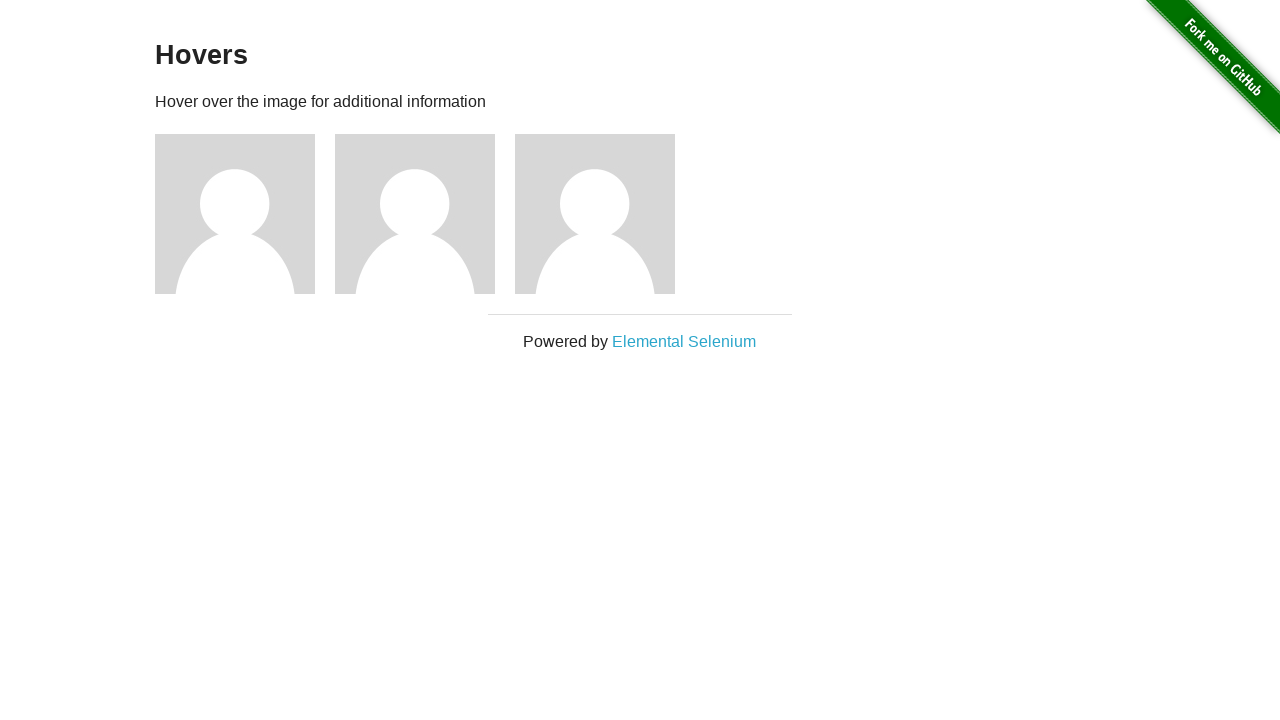

Hovered over an image element at (245, 214) on xpath=//body/div[2]/div[1]/div[1]/* >> nth=2
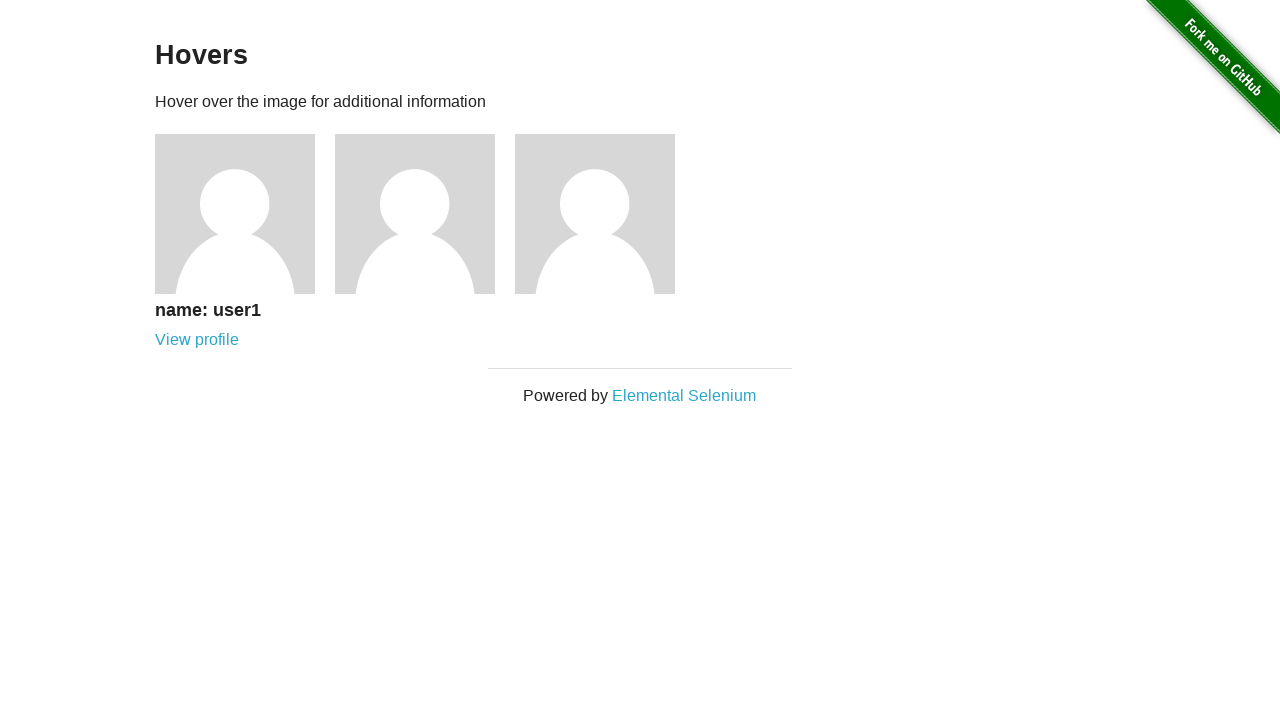

Waited 1 second to observe hover effect
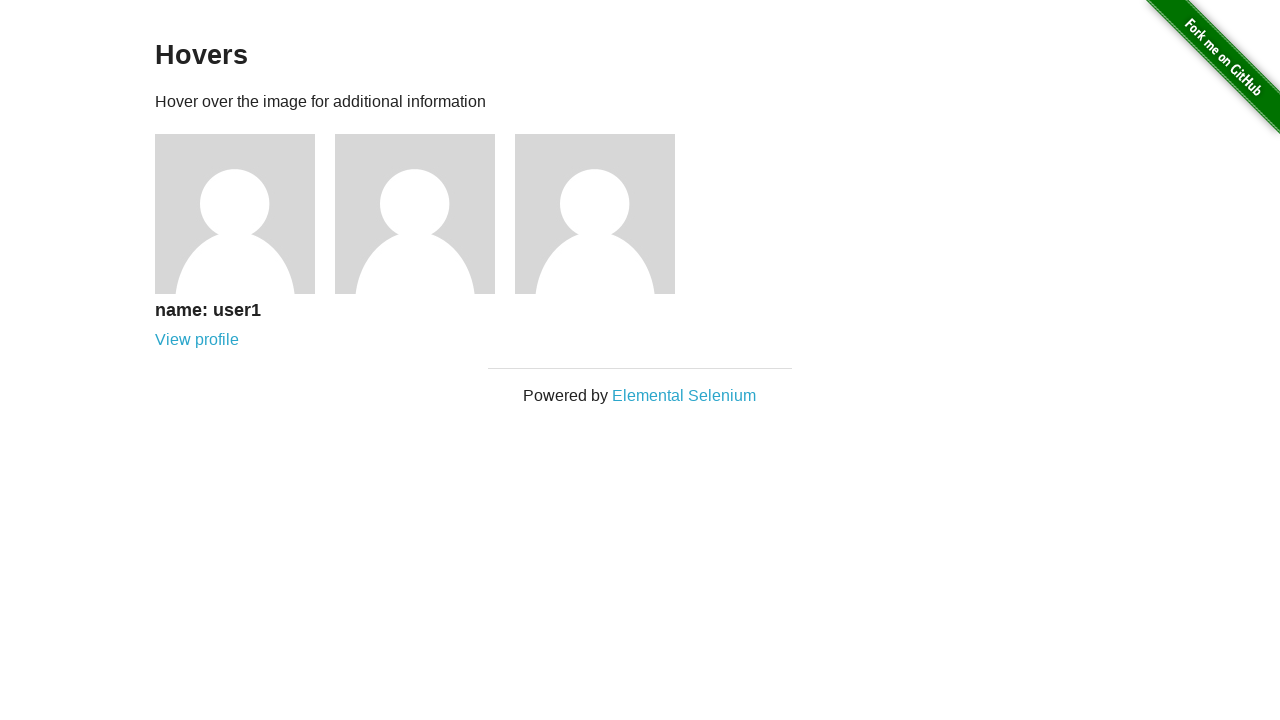

Hovered over an image element at (425, 214) on xpath=//body/div[2]/div[1]/div[1]/* >> nth=3
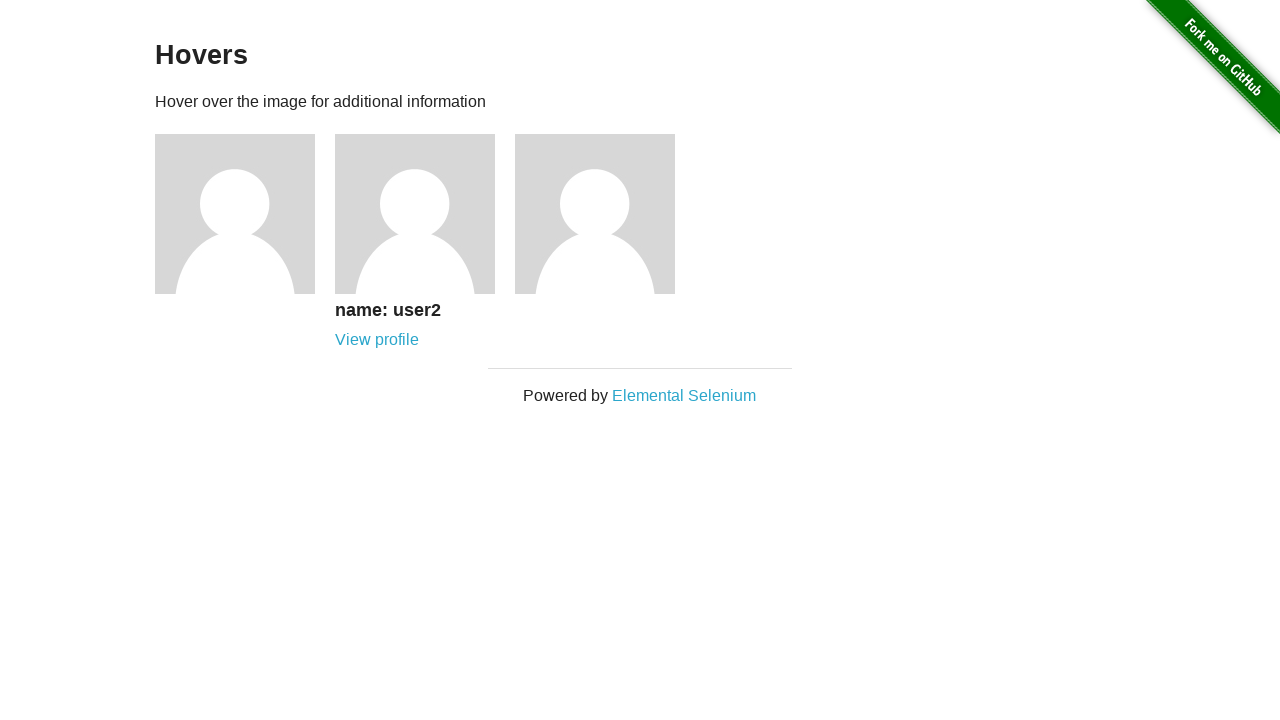

Waited 1 second to observe hover effect
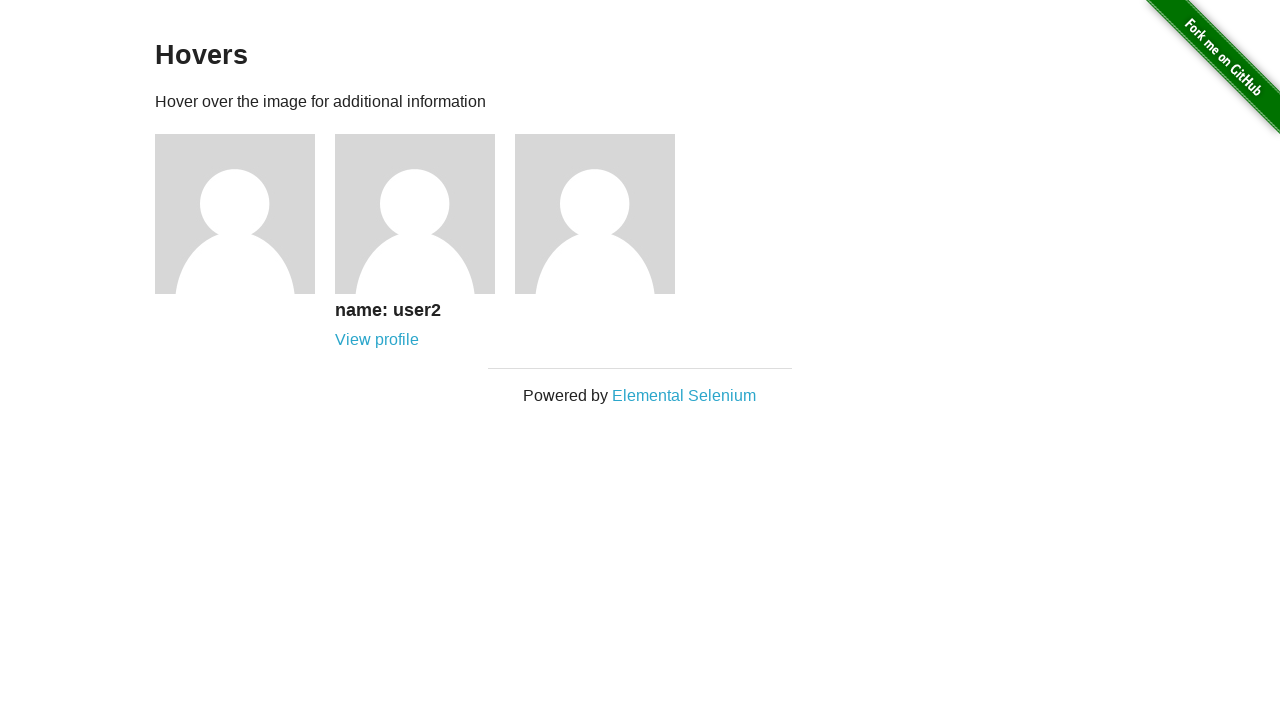

Hovered over an image element at (605, 214) on xpath=//body/div[2]/div[1]/div[1]/* >> nth=4
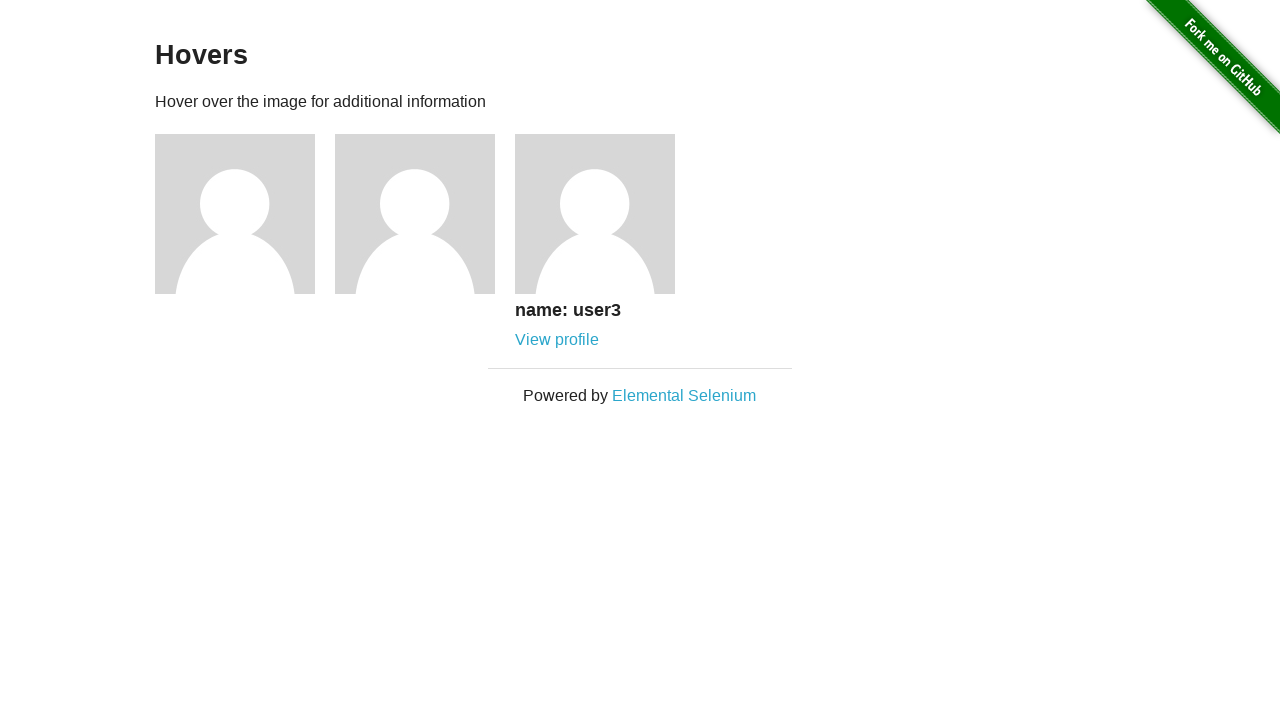

Waited 1 second to observe hover effect
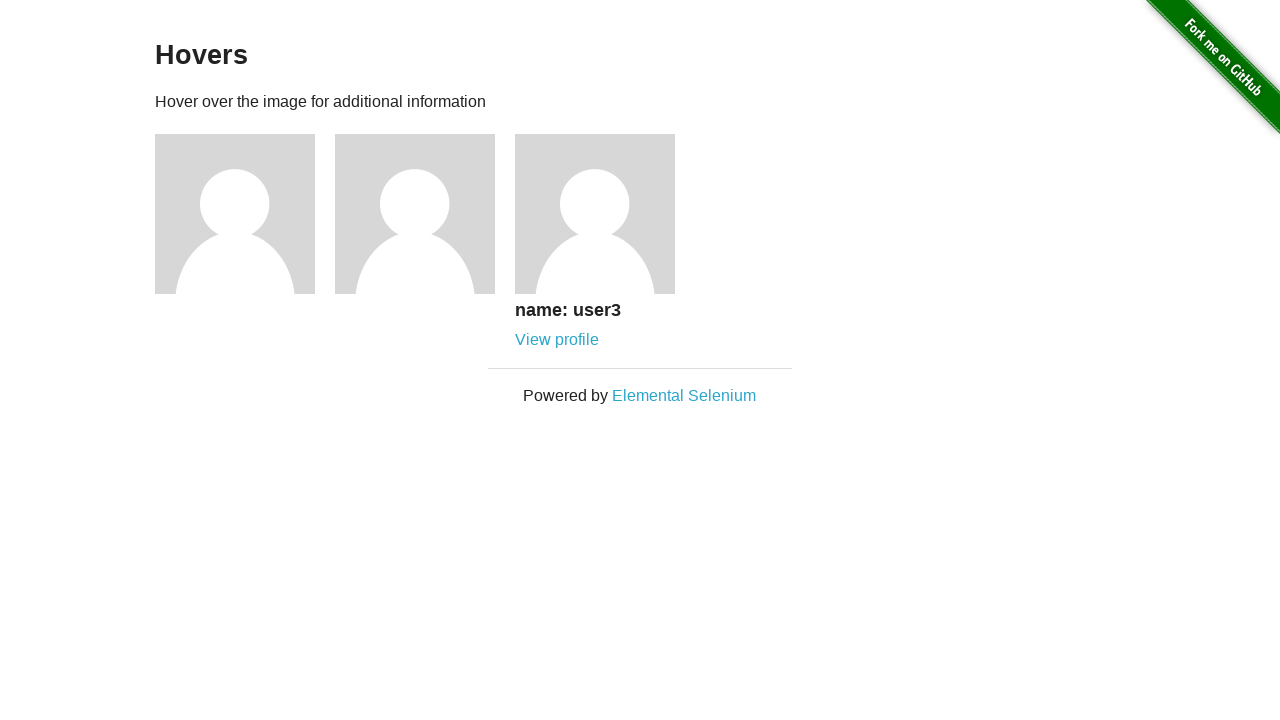

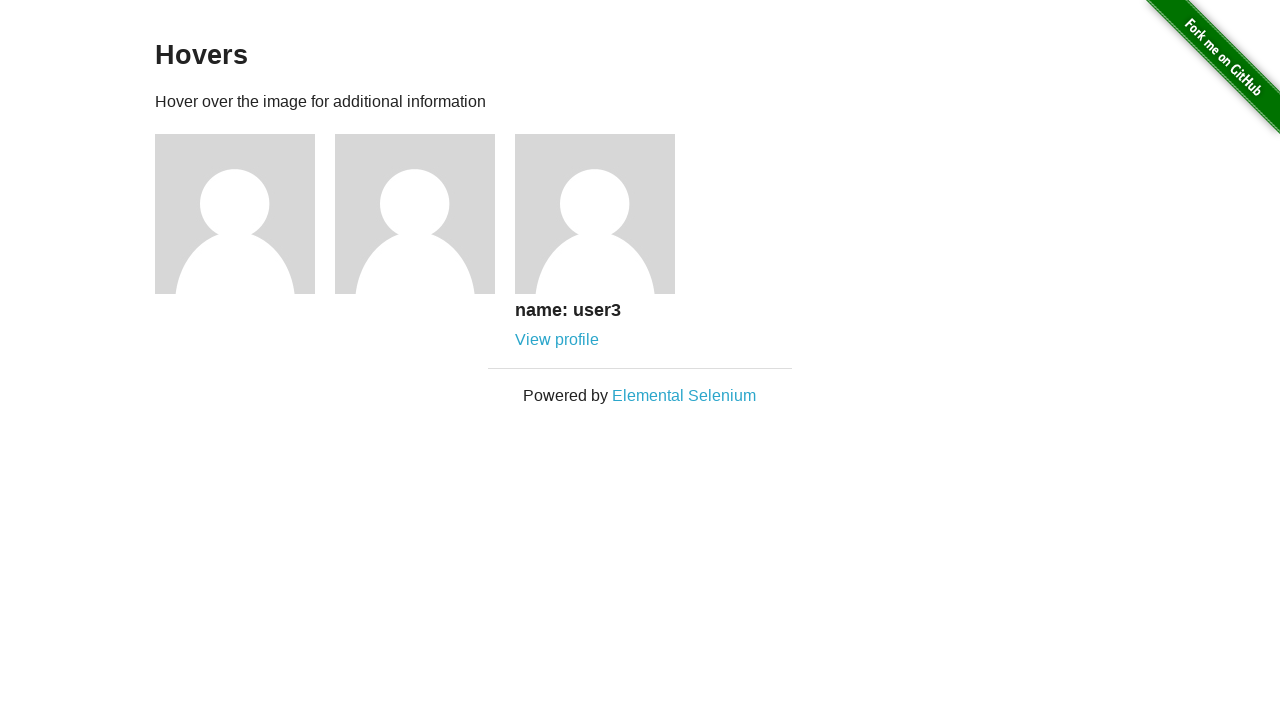